Tests single window functionality by clicking on the second tab option and opening a new window

Starting URL: https://demo.automationtesting.in/Windows.html

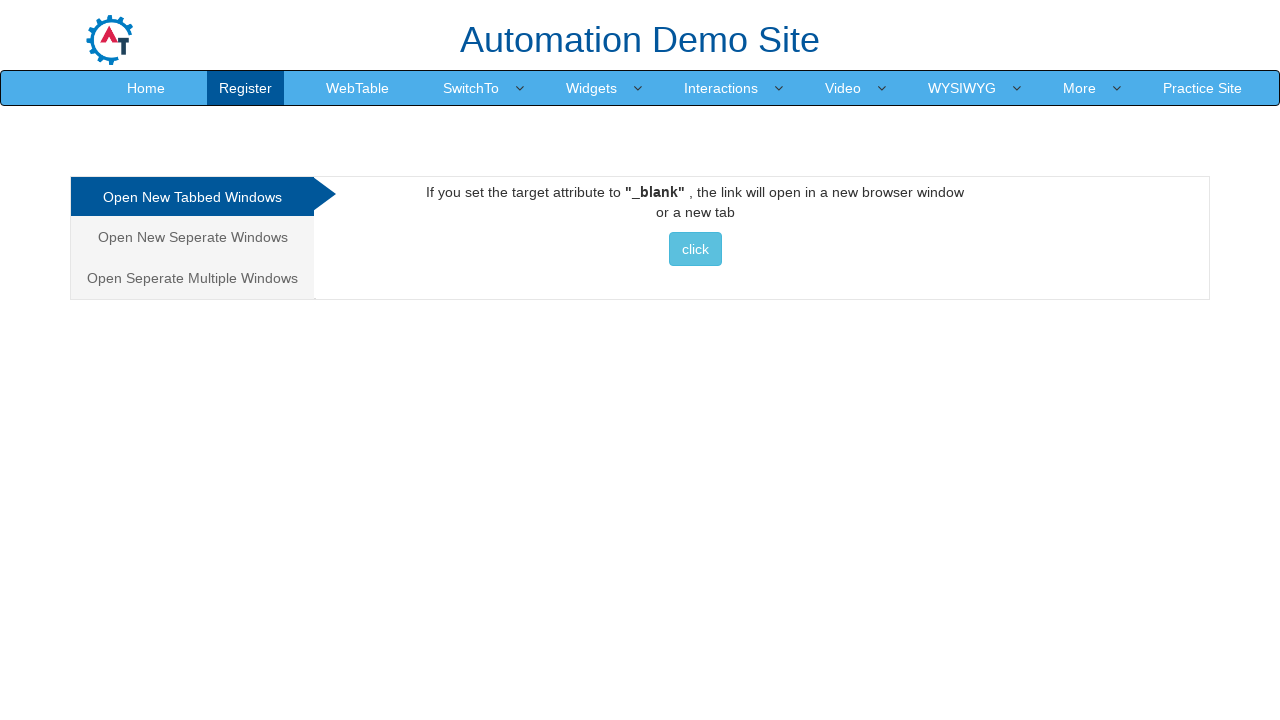

Clicked on second tab option to open new separate windows at (192, 237) on .analystic >> nth=1
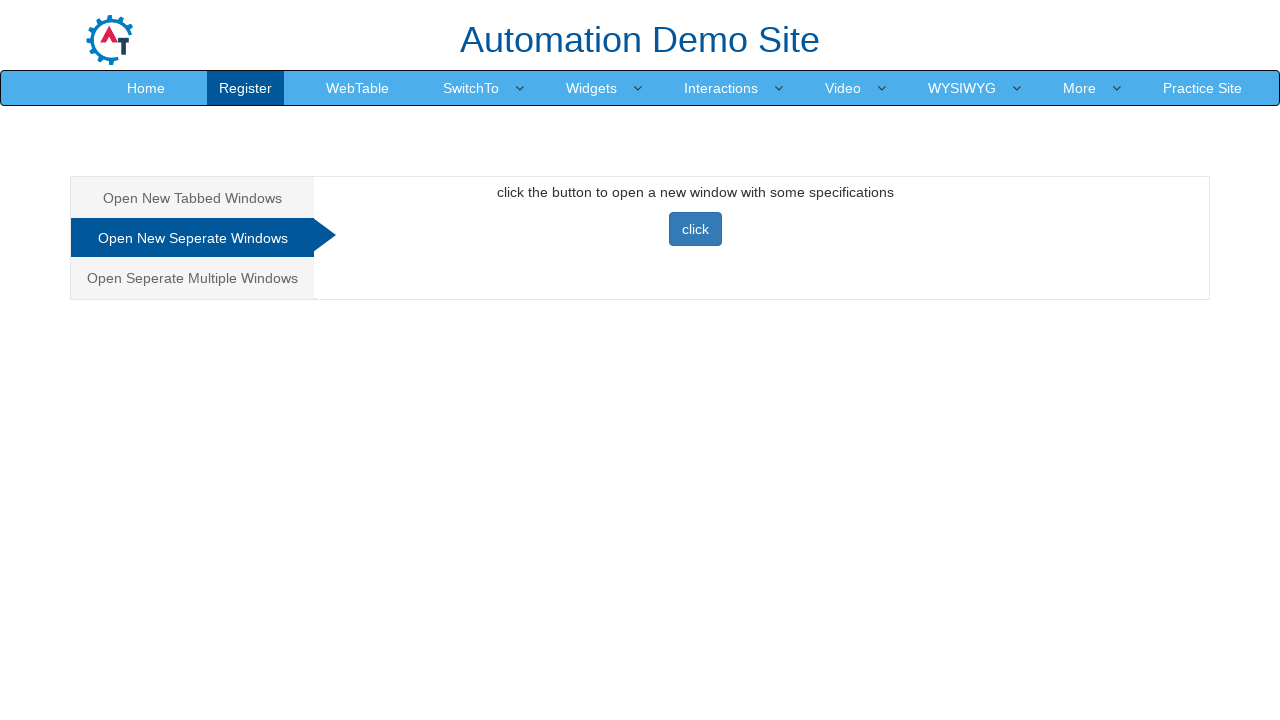

Clicked button to open new window at (695, 229) on #Seperate>button
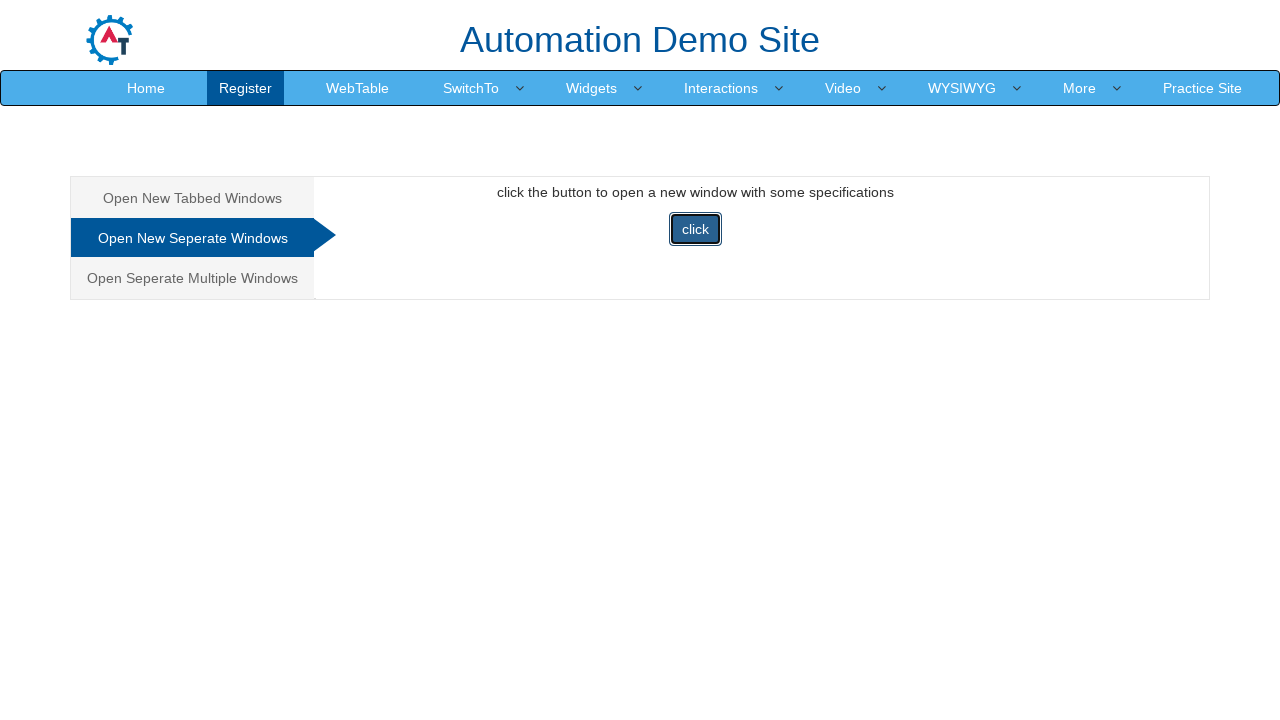

Switched to newly opened window
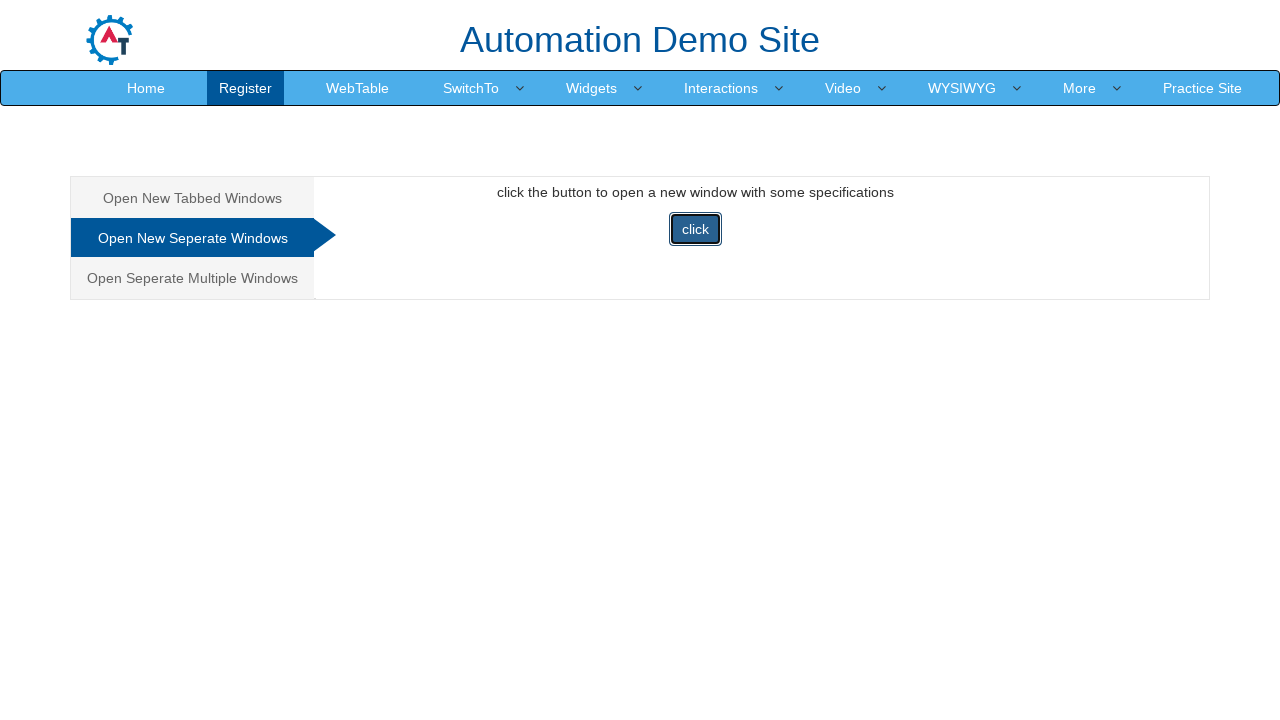

Closed the new window
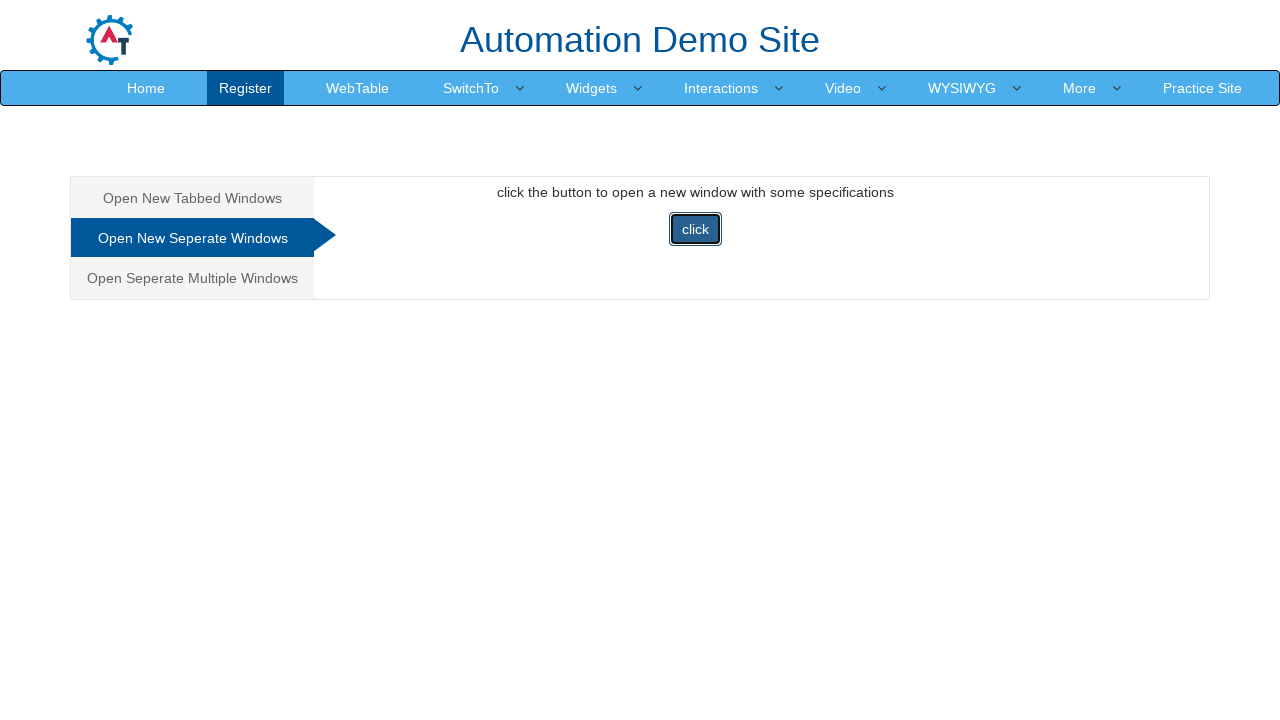

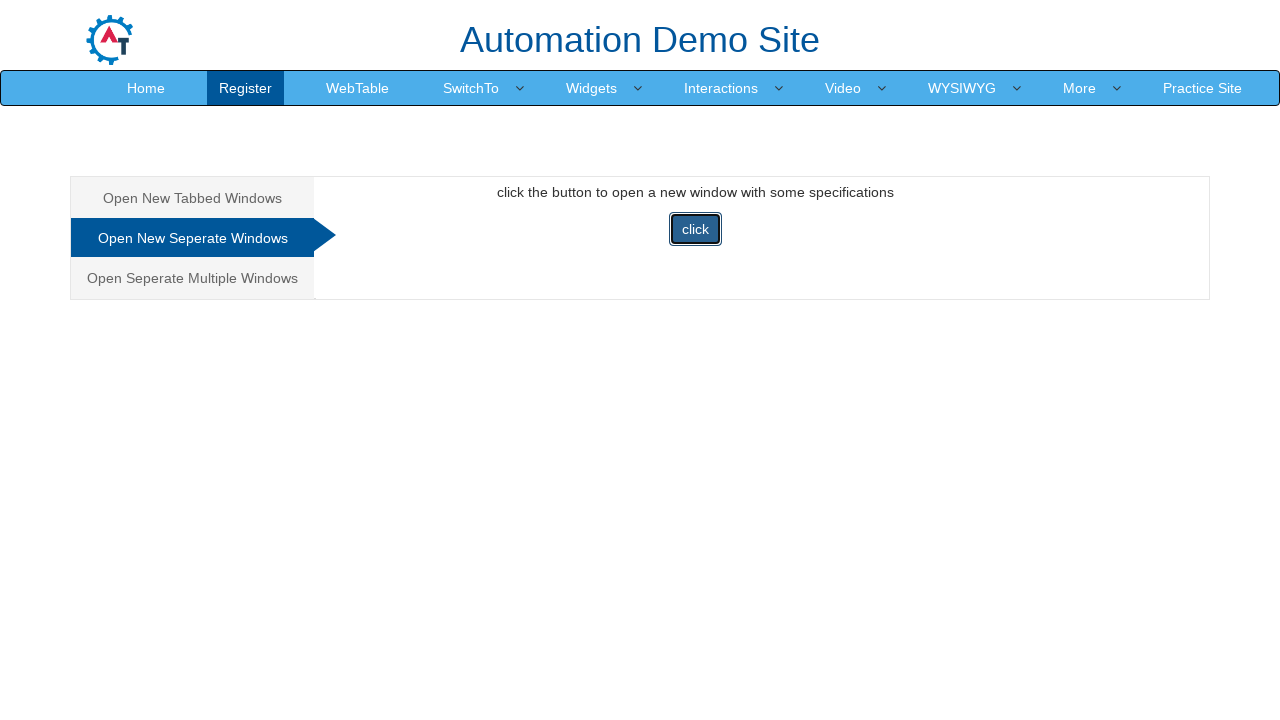